Tests that the zip code field rejects special symbols and shows an error

Starting URL: https://www.sharelane.com/cgi-bin/register.py

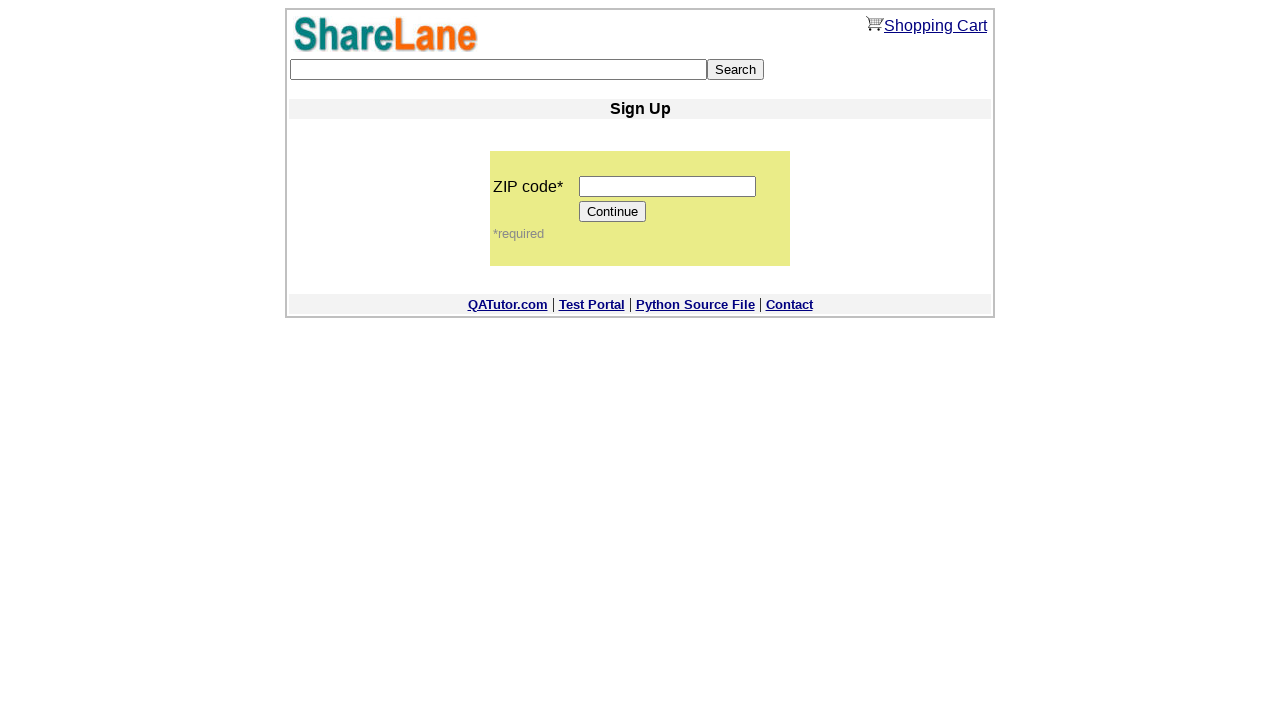

Navigated to ShareLane registration page
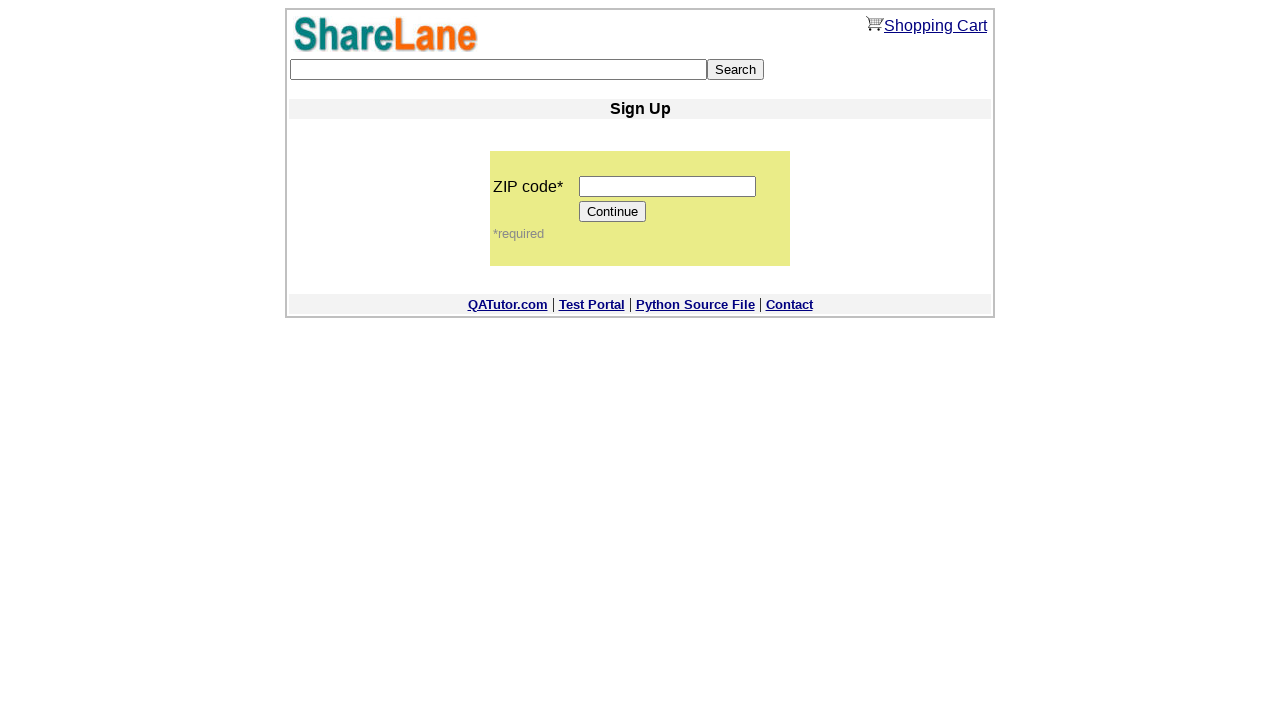

Filled zip code field with special symbols '!£$%^&' on input[name='zip_code']
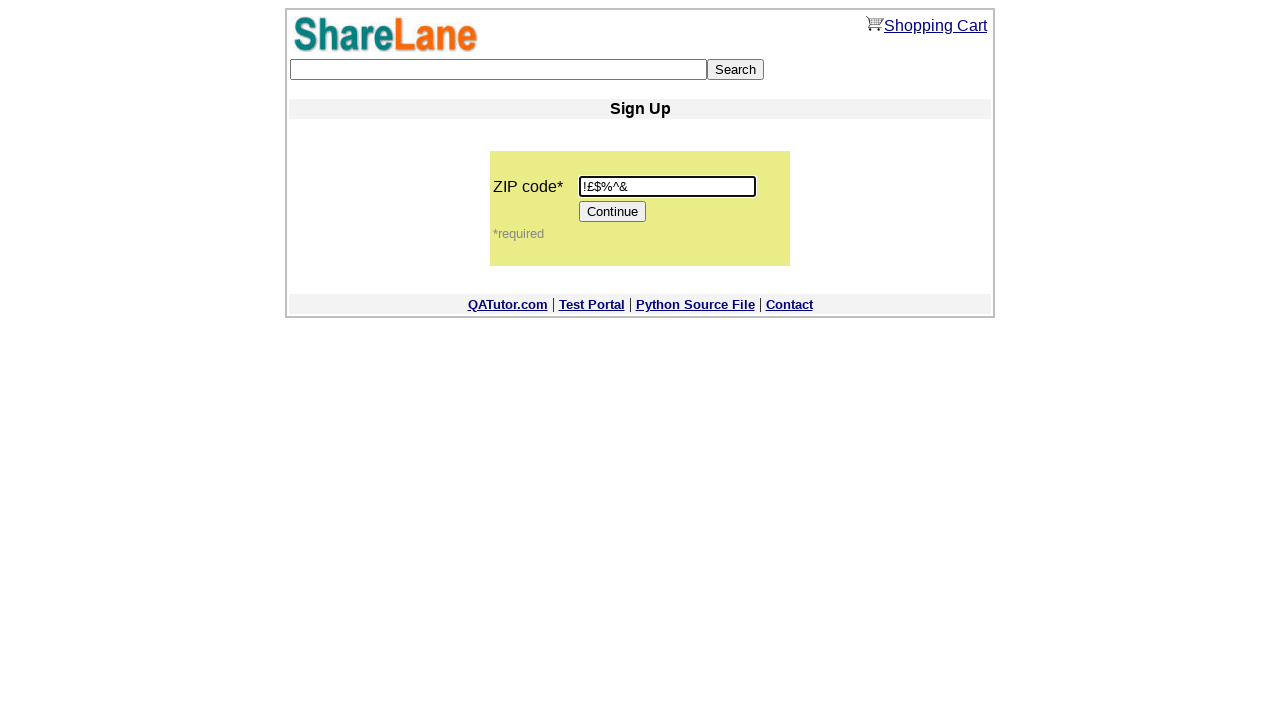

Clicked Continue button to submit form with invalid zip code at (613, 212) on input[value='Continue']
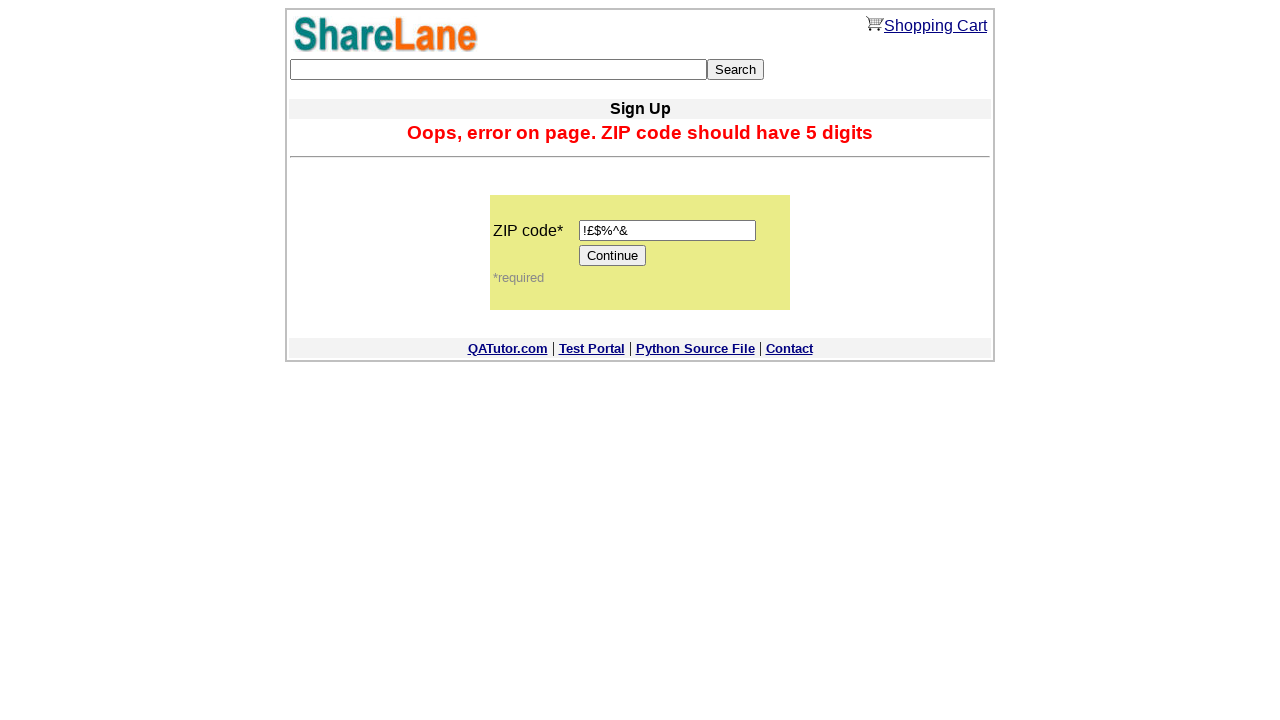

Error message displayed confirming zip code rejects special symbols
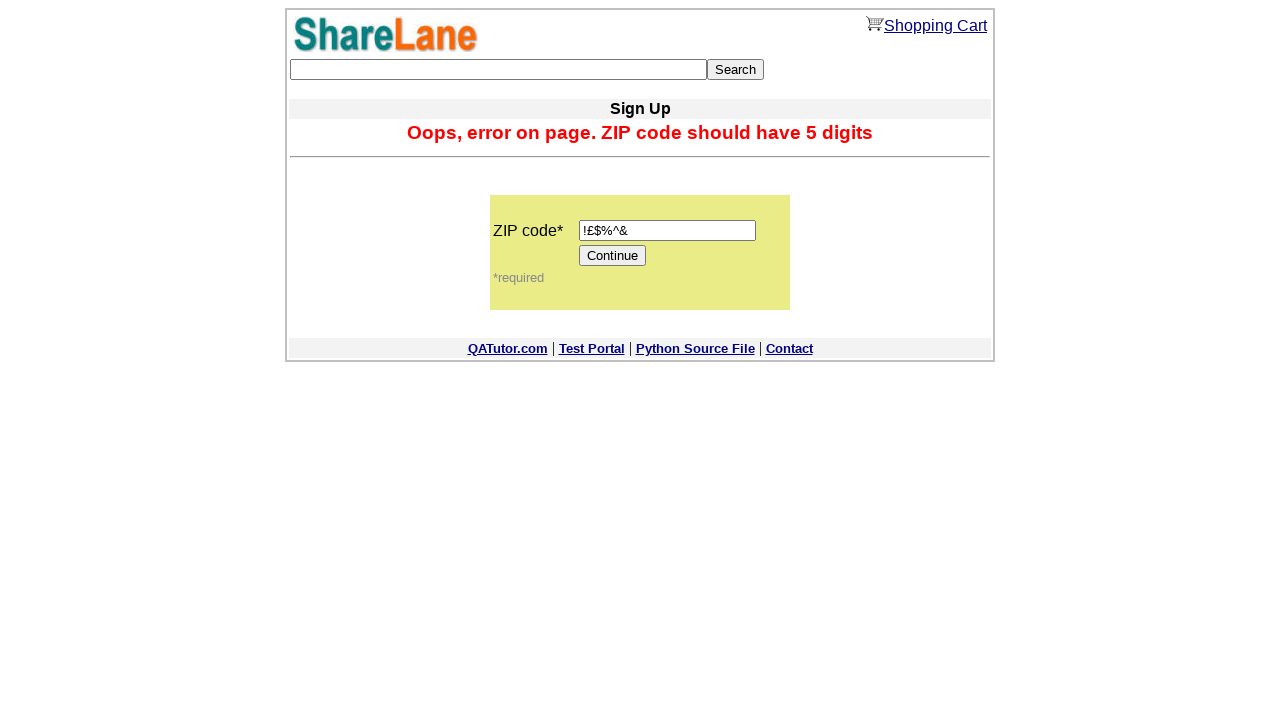

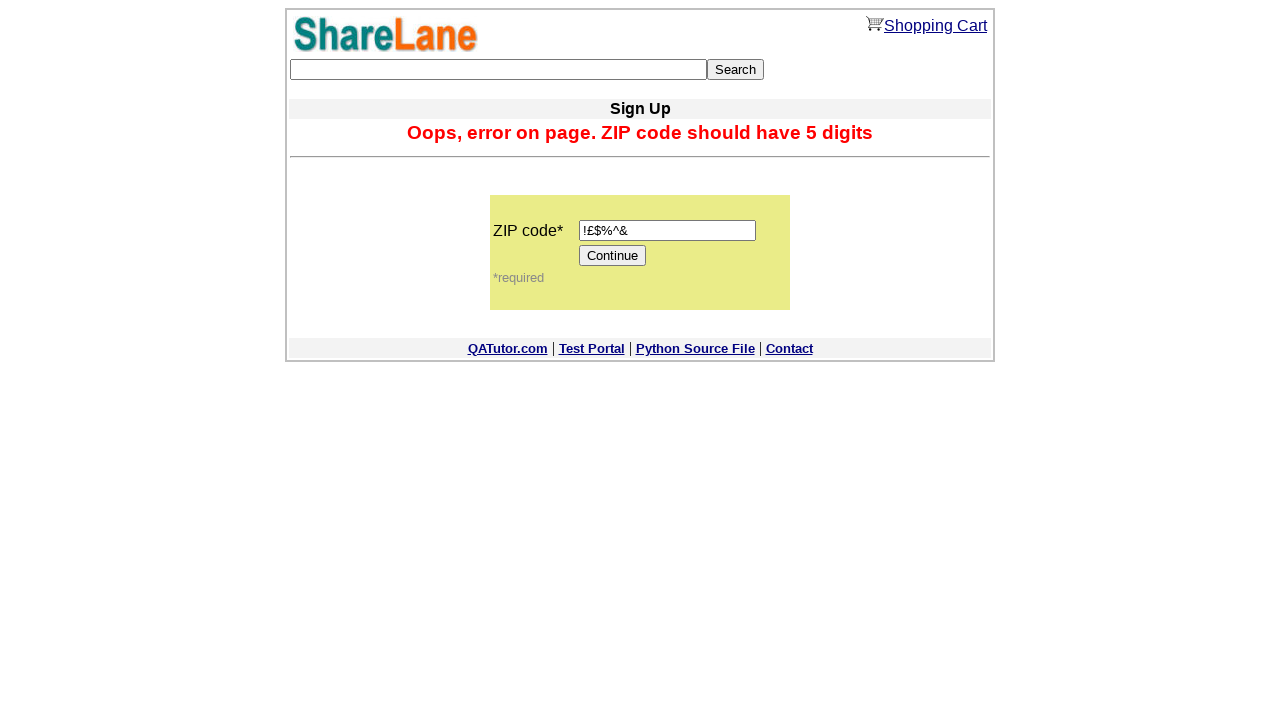